Tests drag and drop functionality on jQuery UI demo page by dragging an element and dropping it onto a target area within an iframe

Starting URL: https://jqueryui.com/droppable/

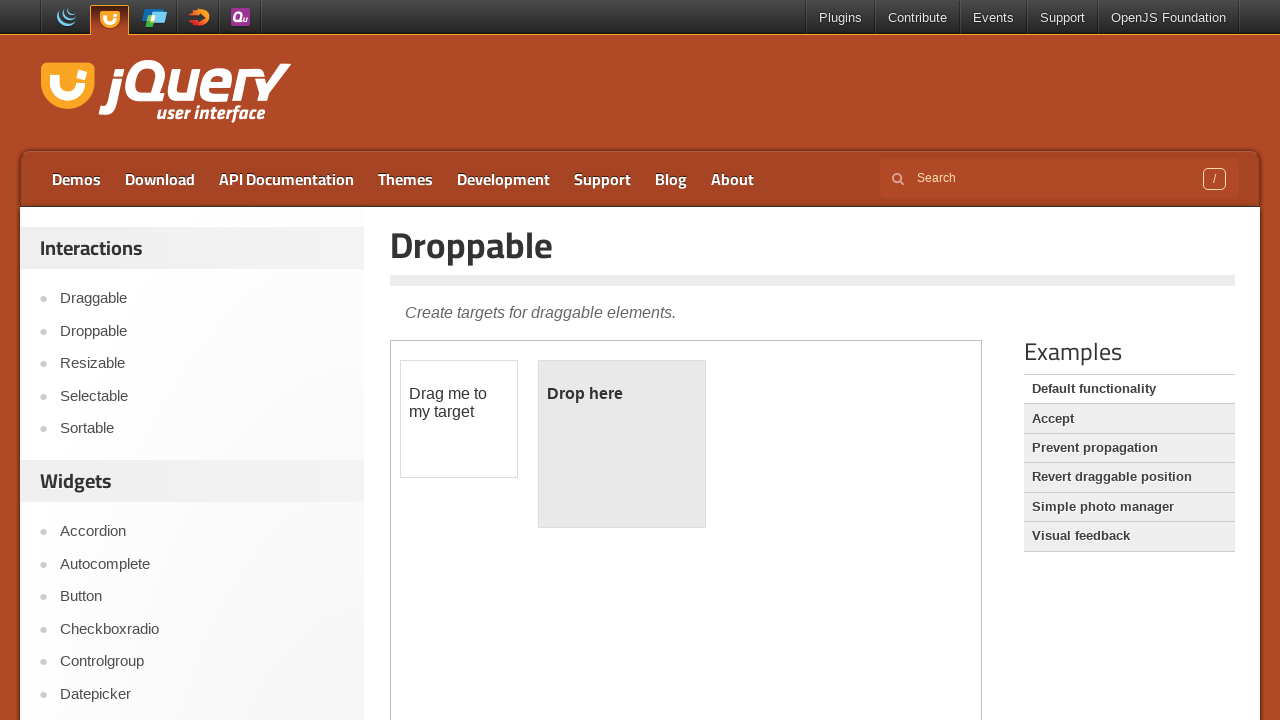

Located the demo iframe containing drag and drop elements
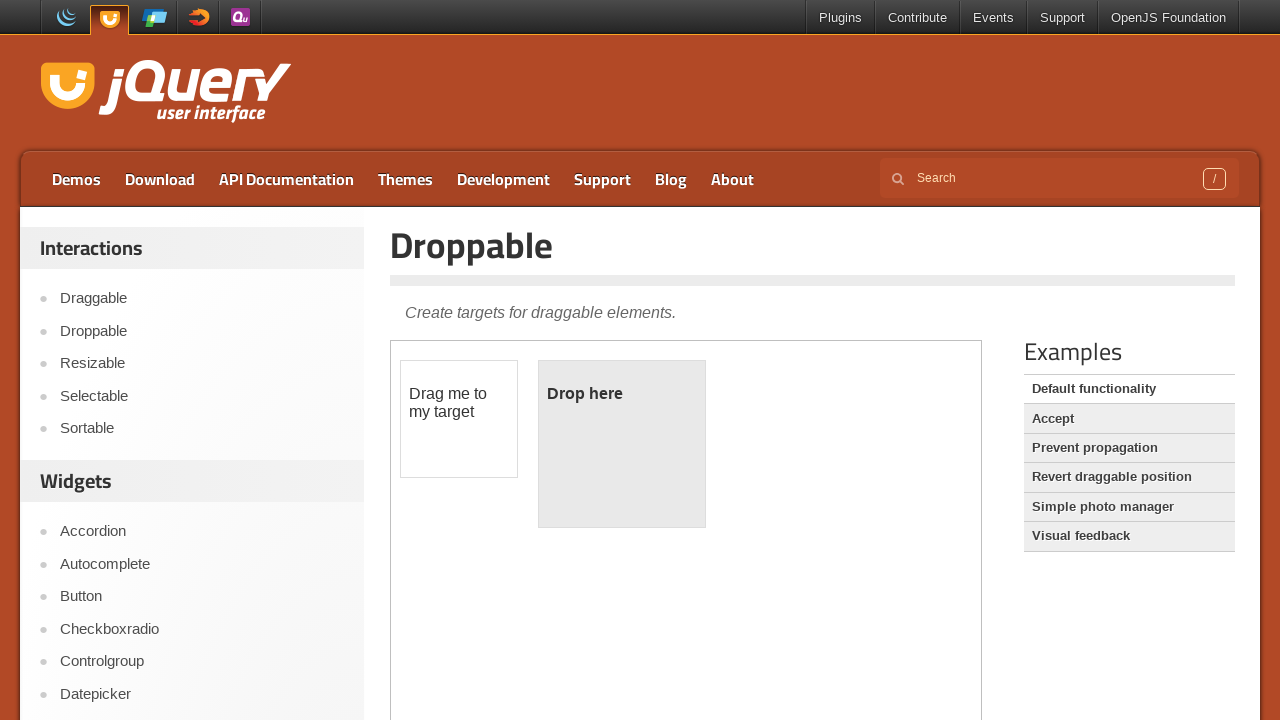

Located the draggable element within the frame
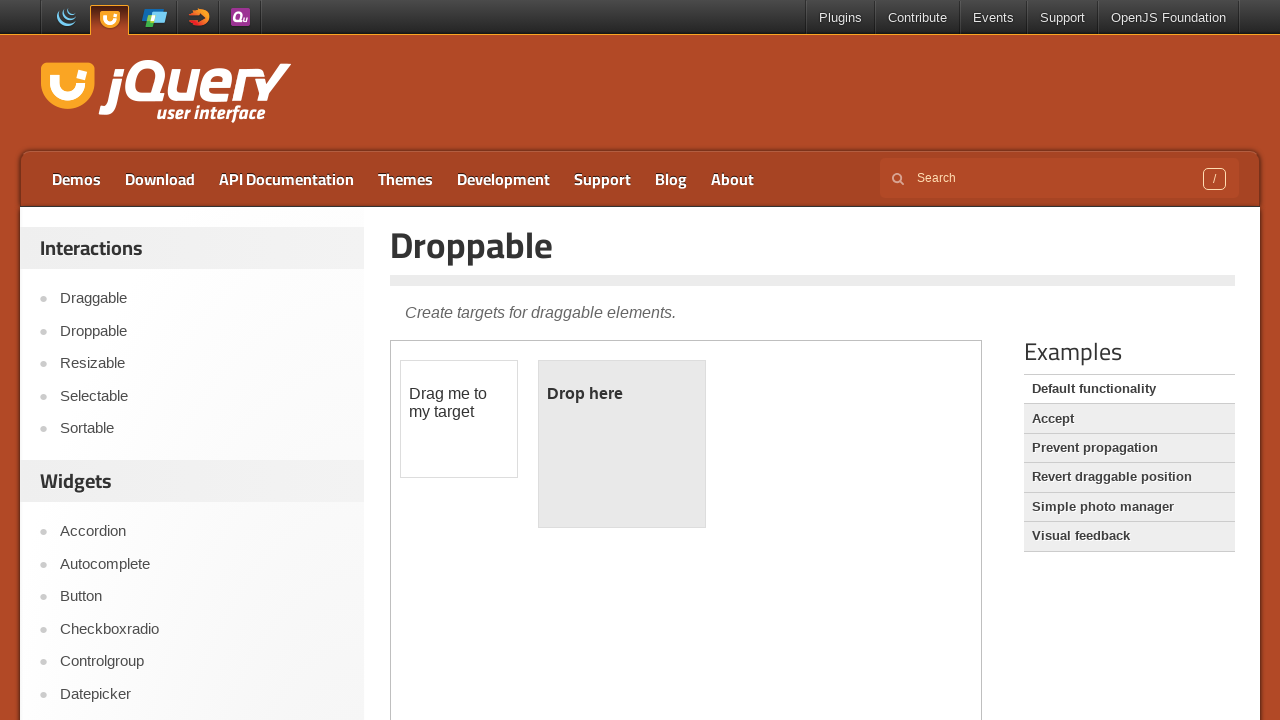

Located the droppable target element within the frame
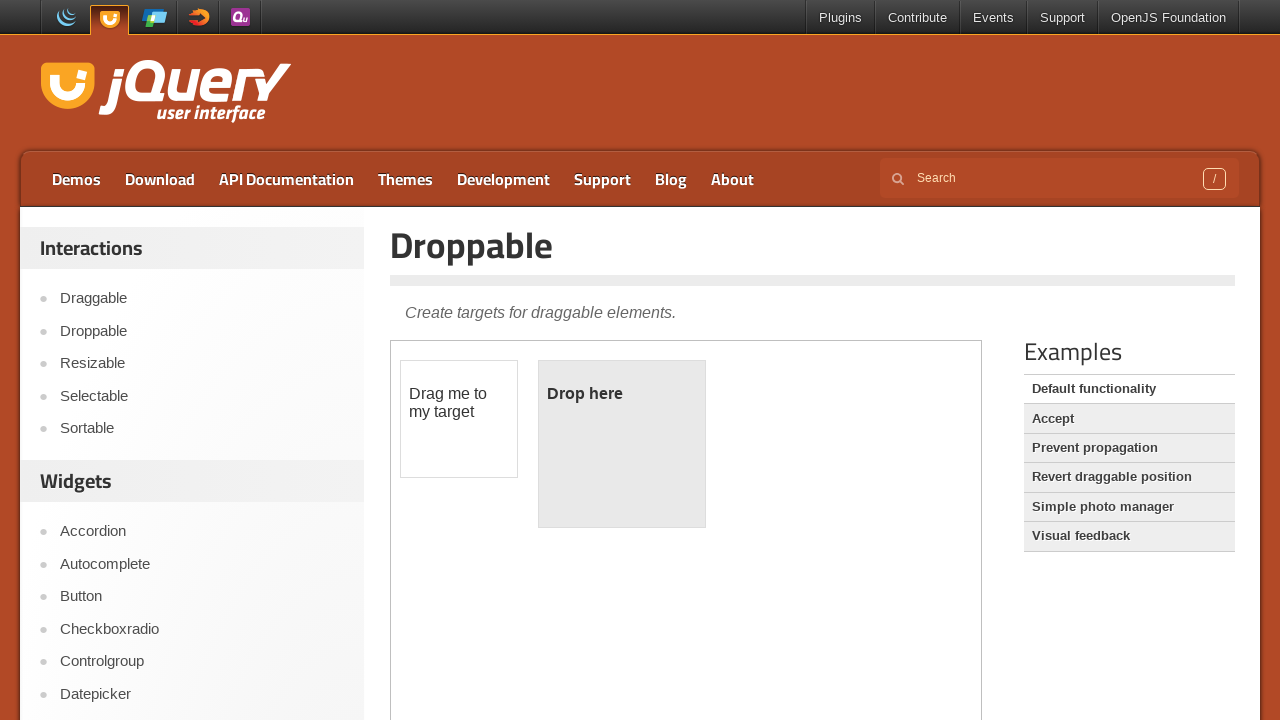

Dragged the draggable element and dropped it onto the target area at (622, 444)
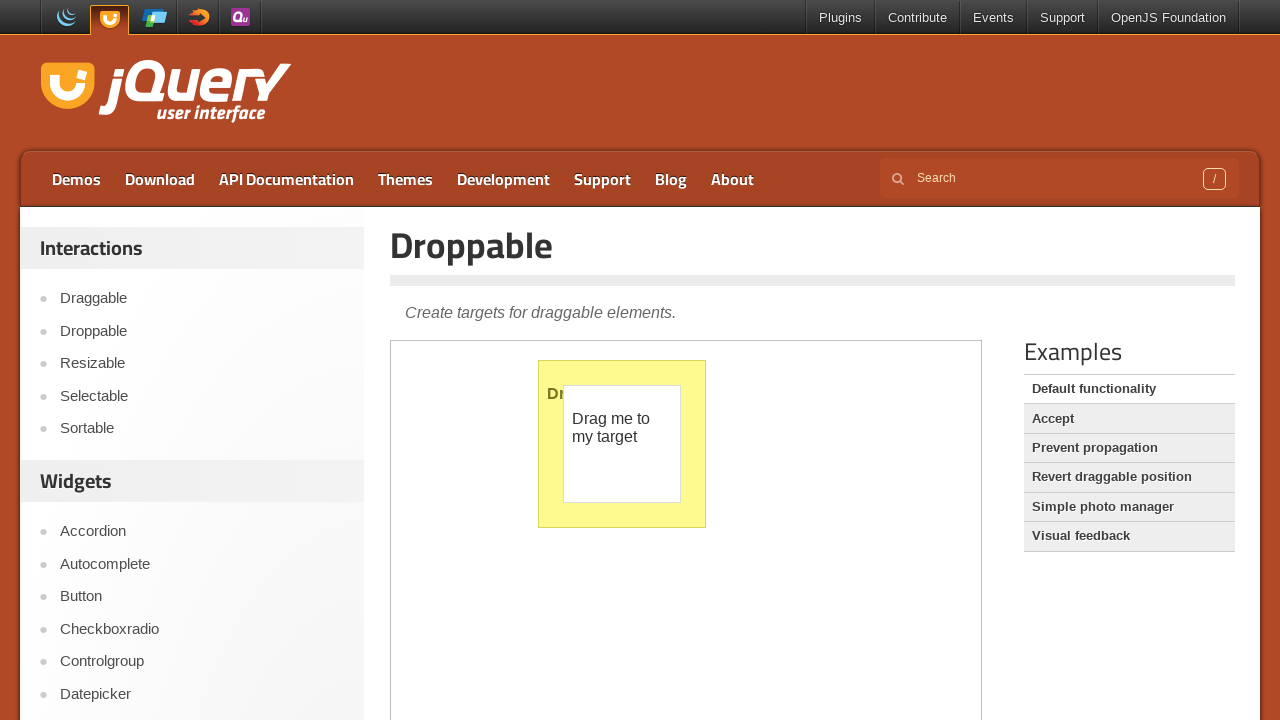

Retrieved the text content of the droppable element to verify drop success
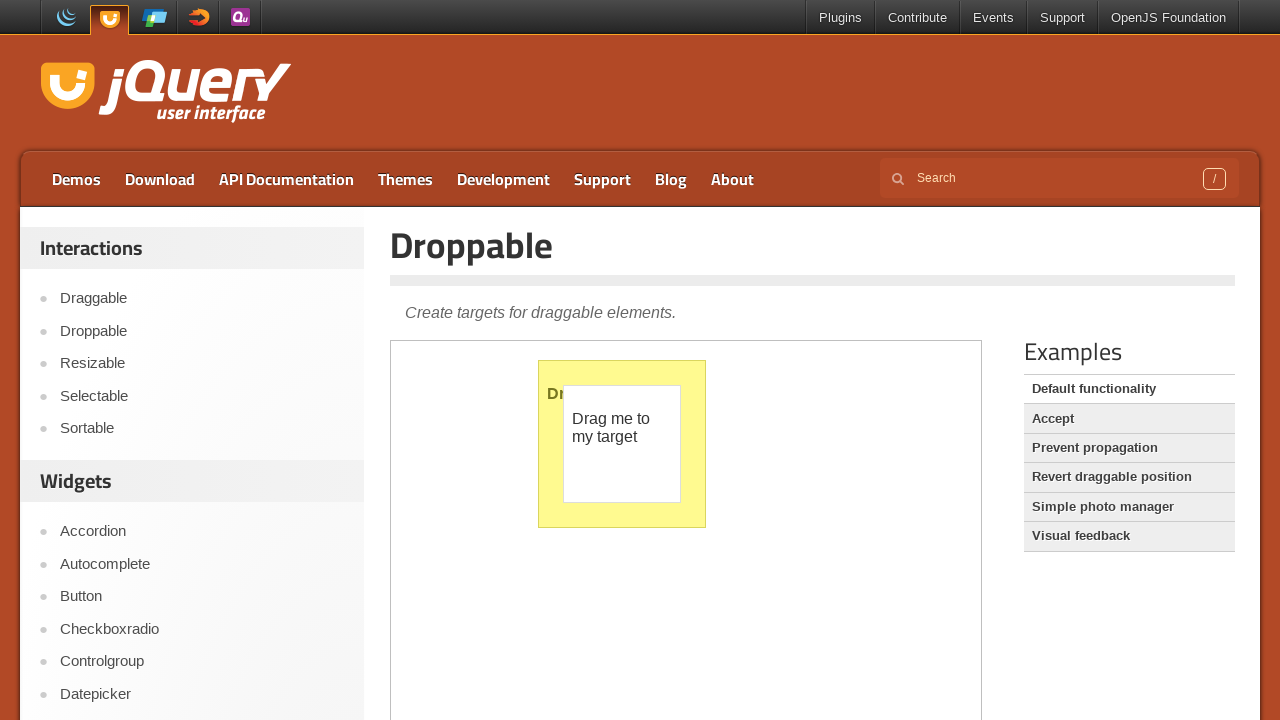

Verified that 'Dropped!' text appeared in the target element, confirming successful drop
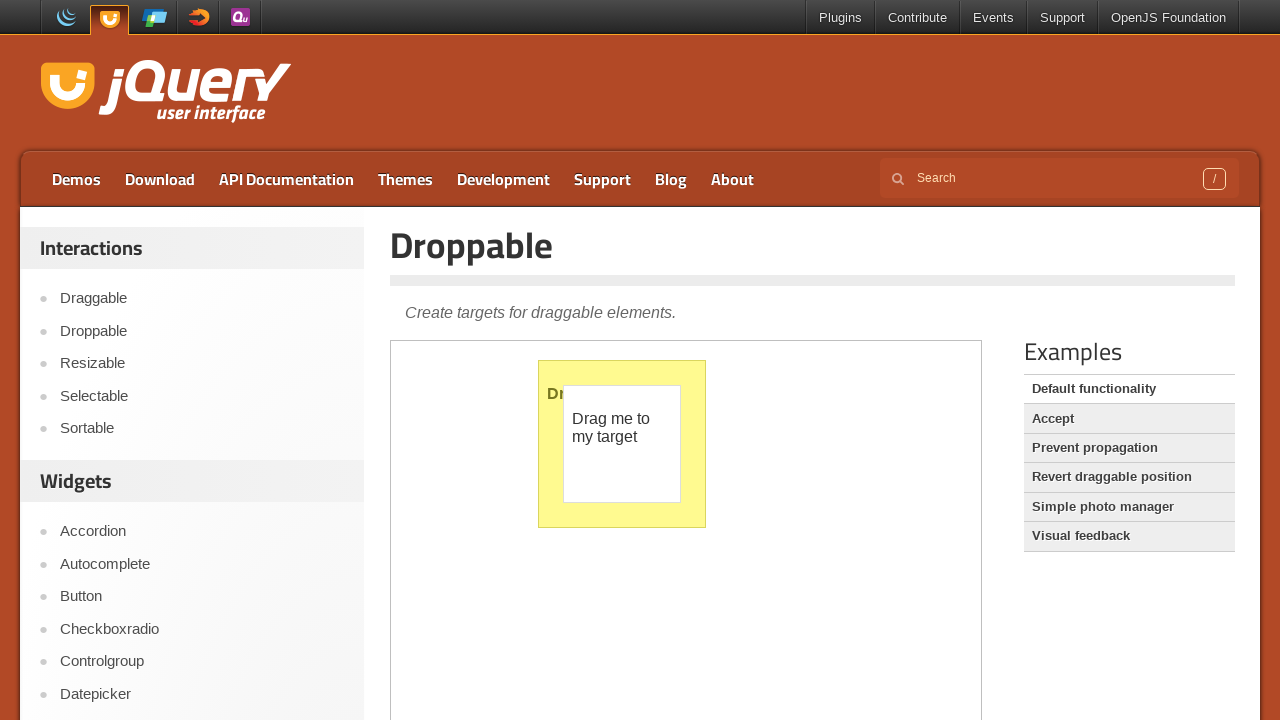

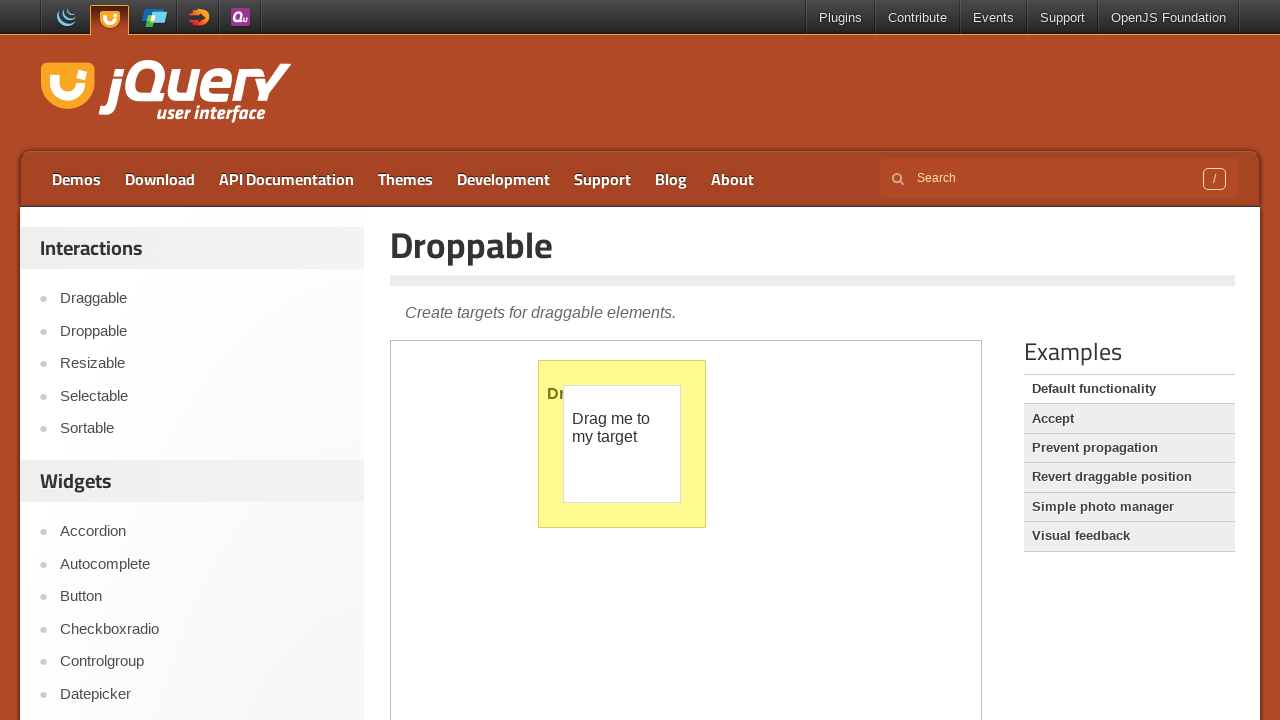